Tests JavaScript confirm alert by clicking a button, dismissing the alert, and verifying the cancel result is displayed

Starting URL: https://demoqa.com/alerts

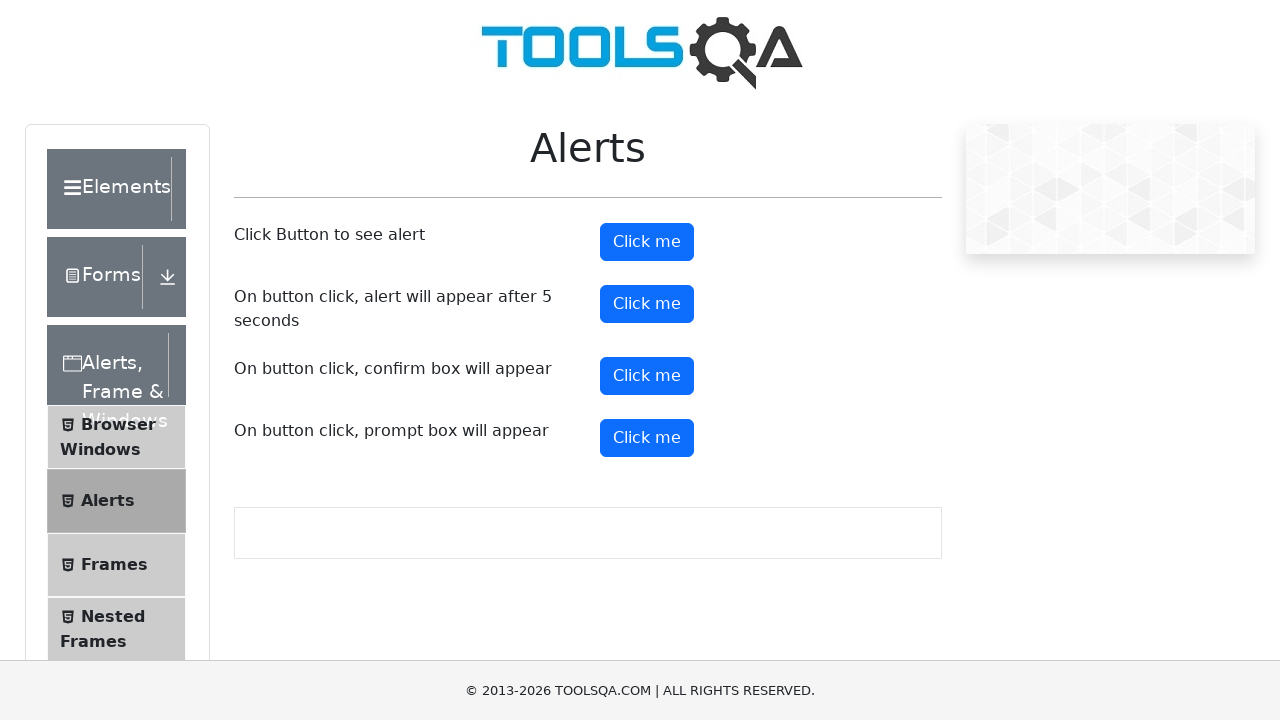

Navigated to https://demoqa.com/alerts
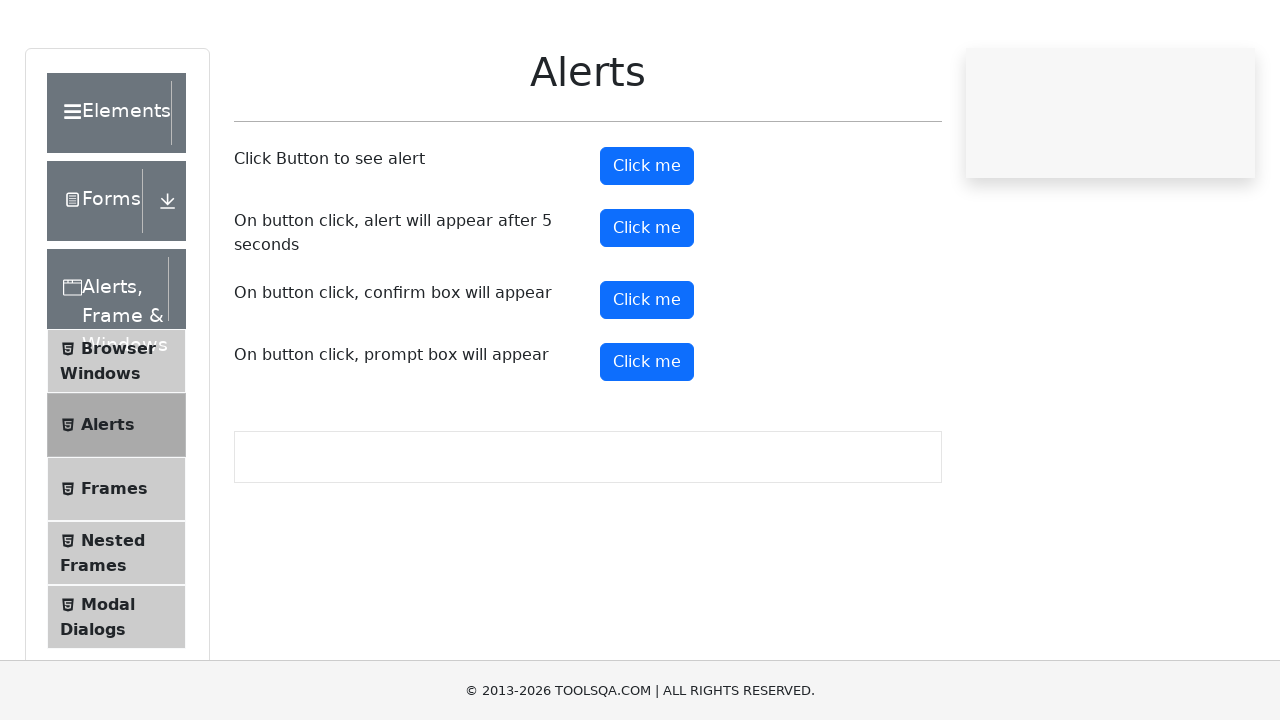

Clicked the confirm alert button at (647, 376) on #confirmButton
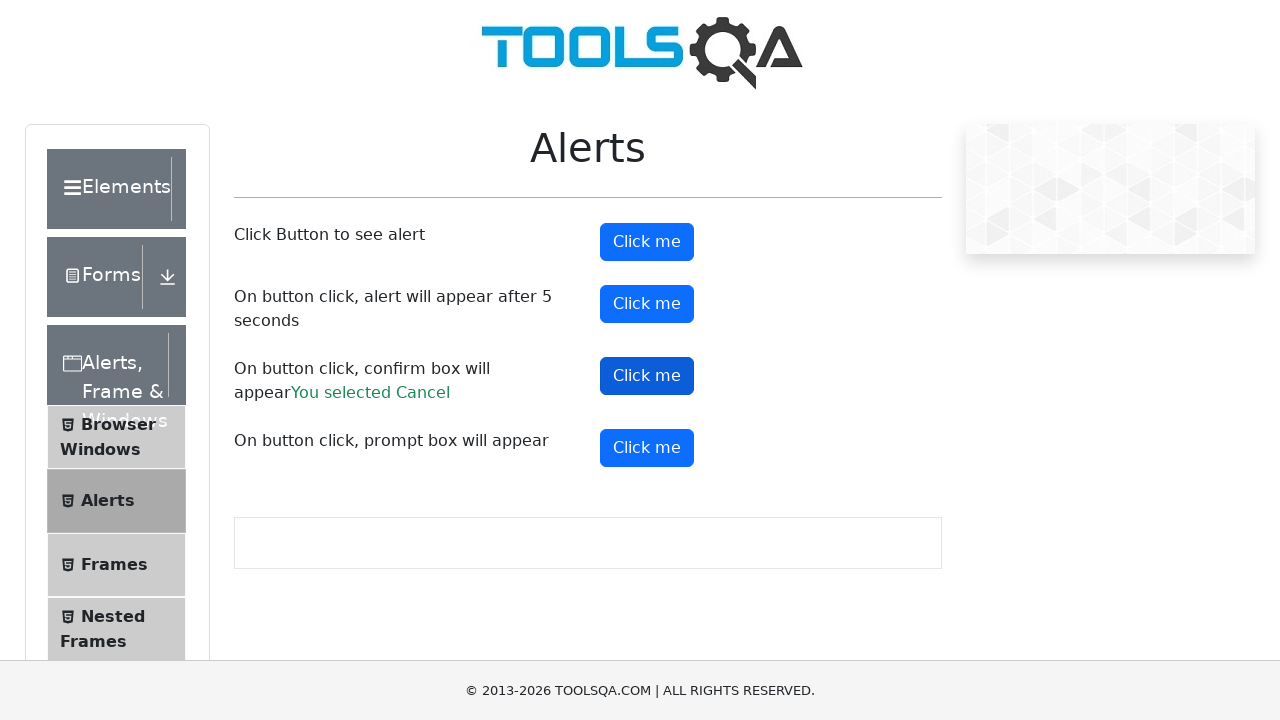

Set up dialog handler to dismiss the alert
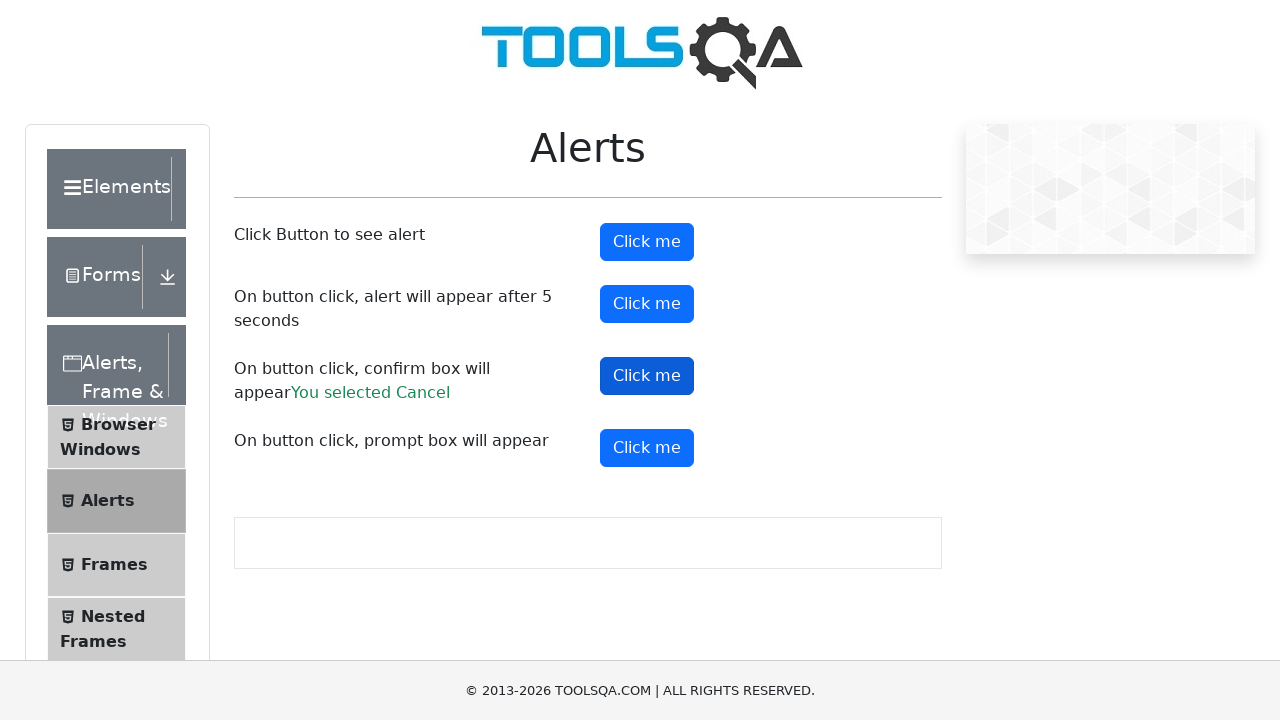

Waited for confirm result element to appear
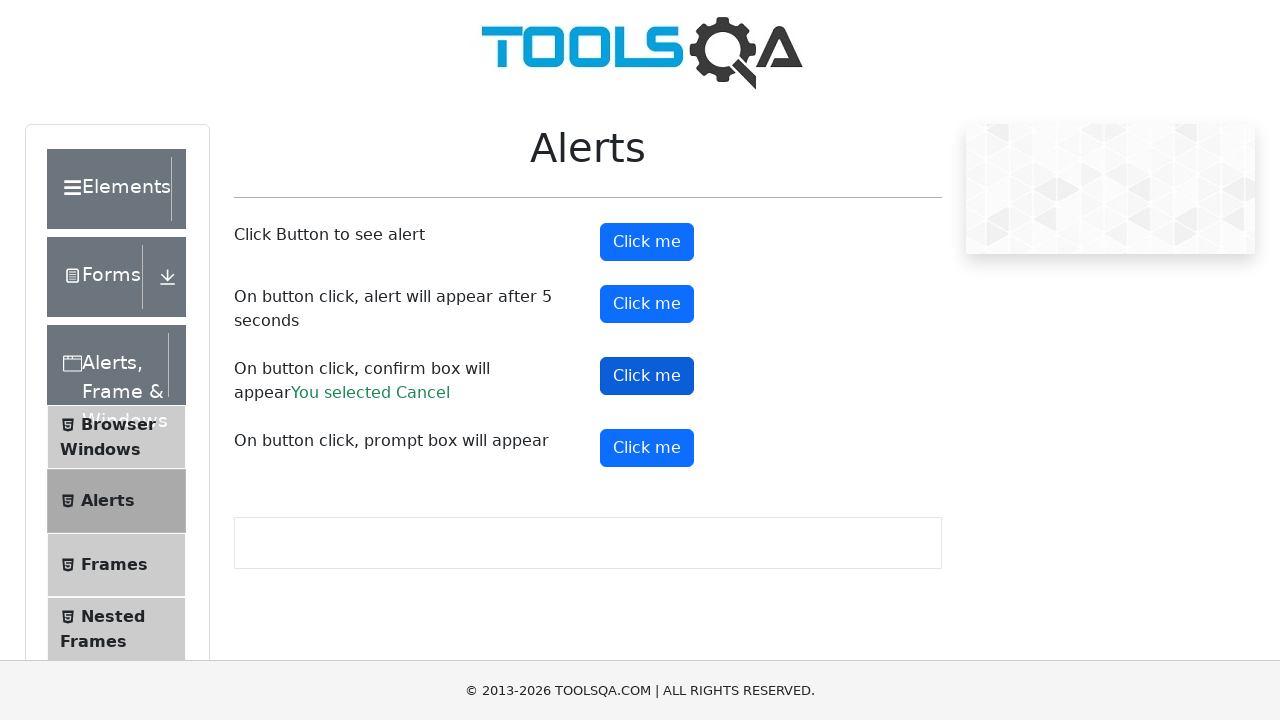

Retrieved confirm result text
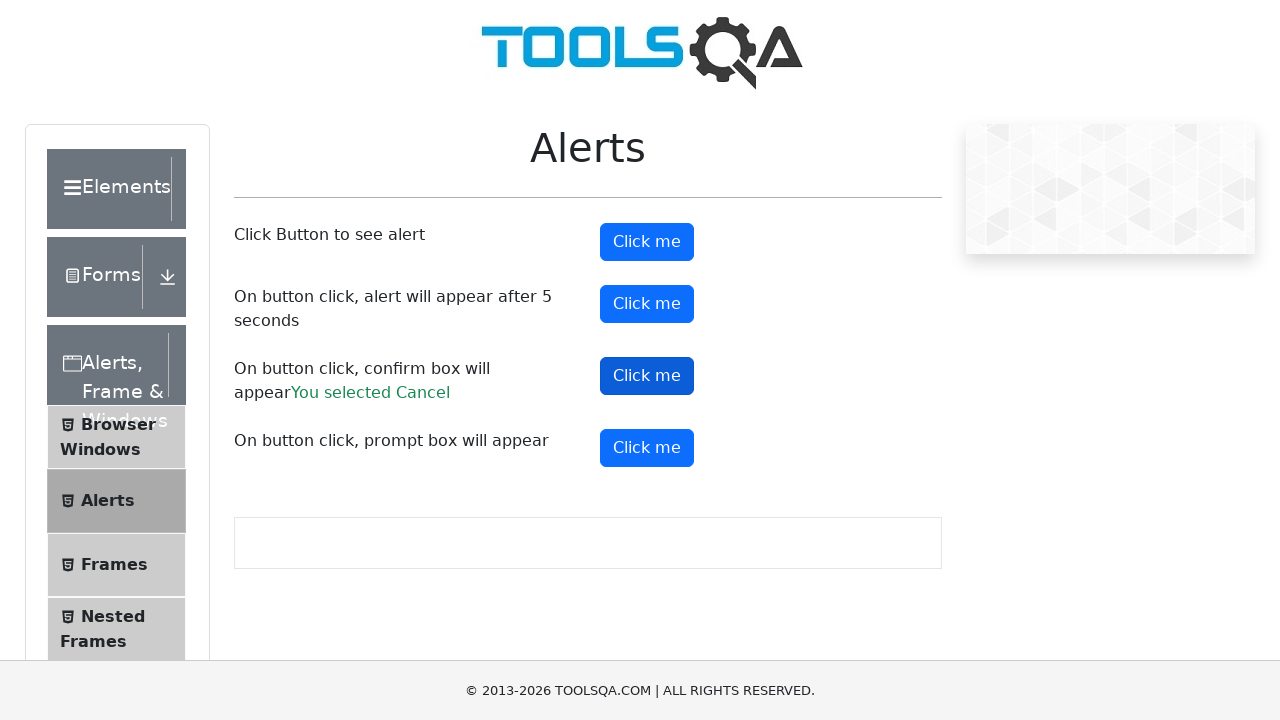

Verified that 'Cancel' is present in the result text
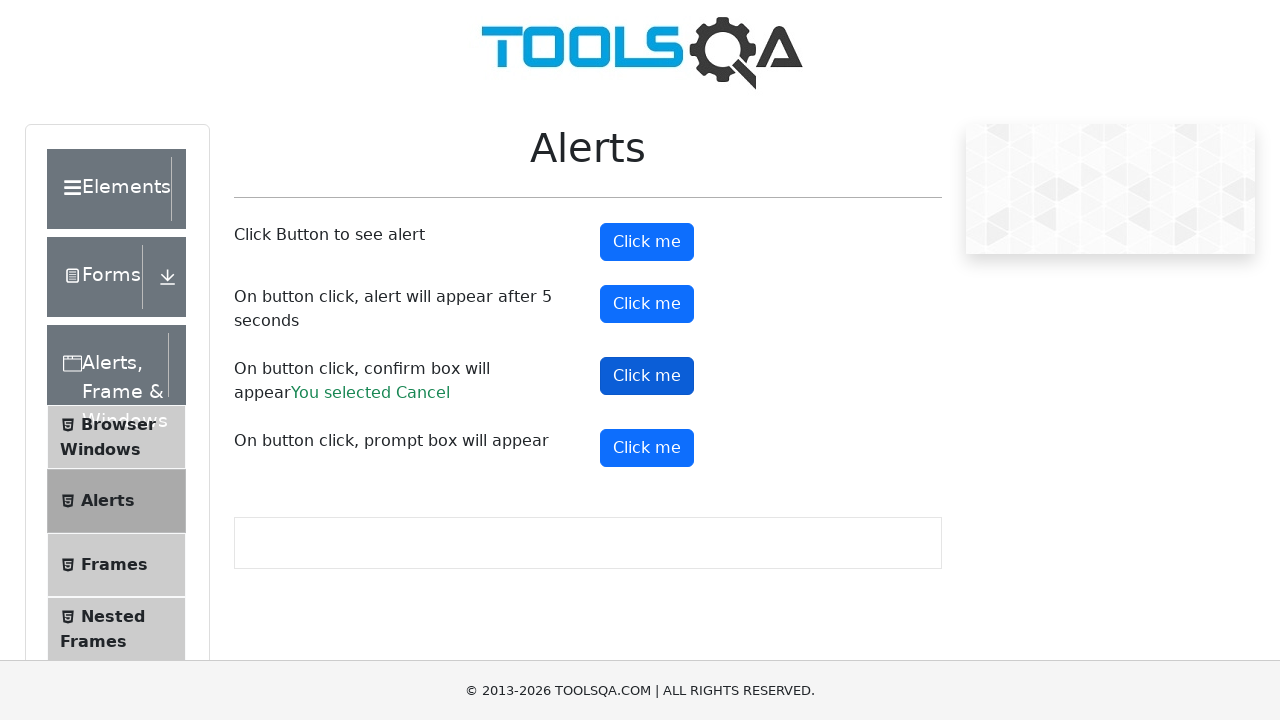

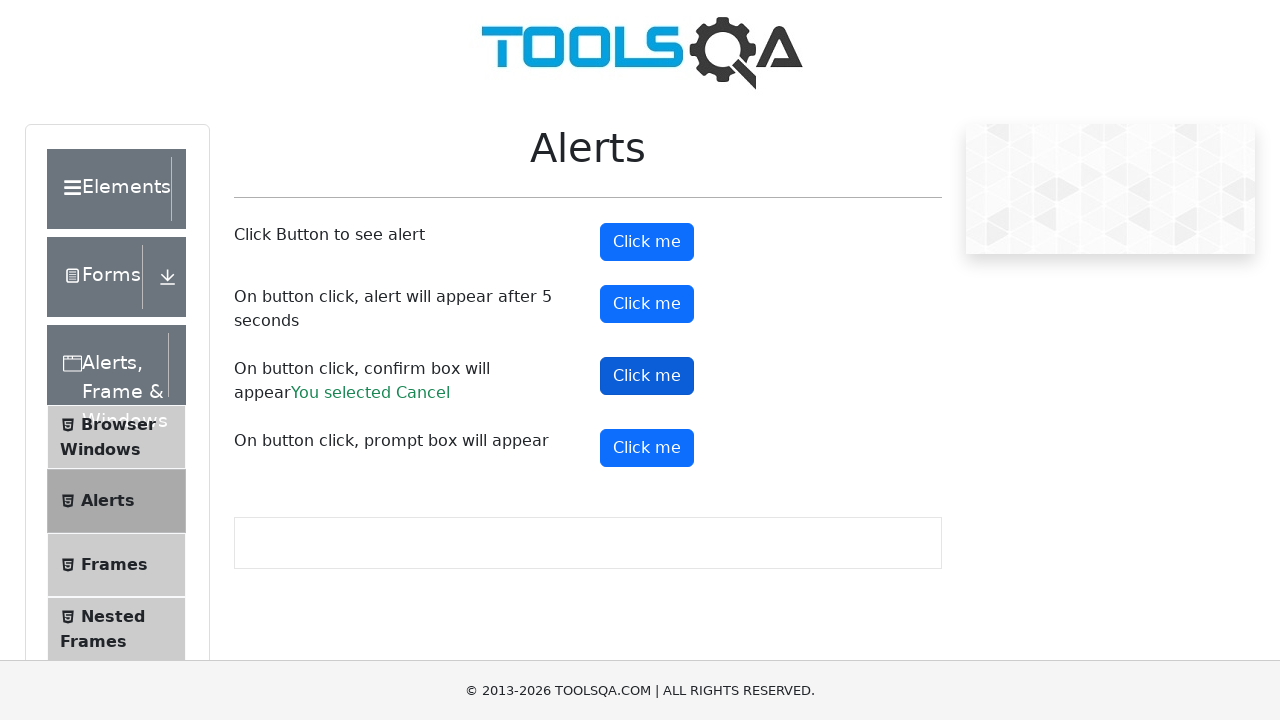